Navigates to a football statistics page and clicks the "All matches" button to display match data, then verifies the match table loads with results.

Starting URL: https://www.adamchoi.co.uk/overs/detailed

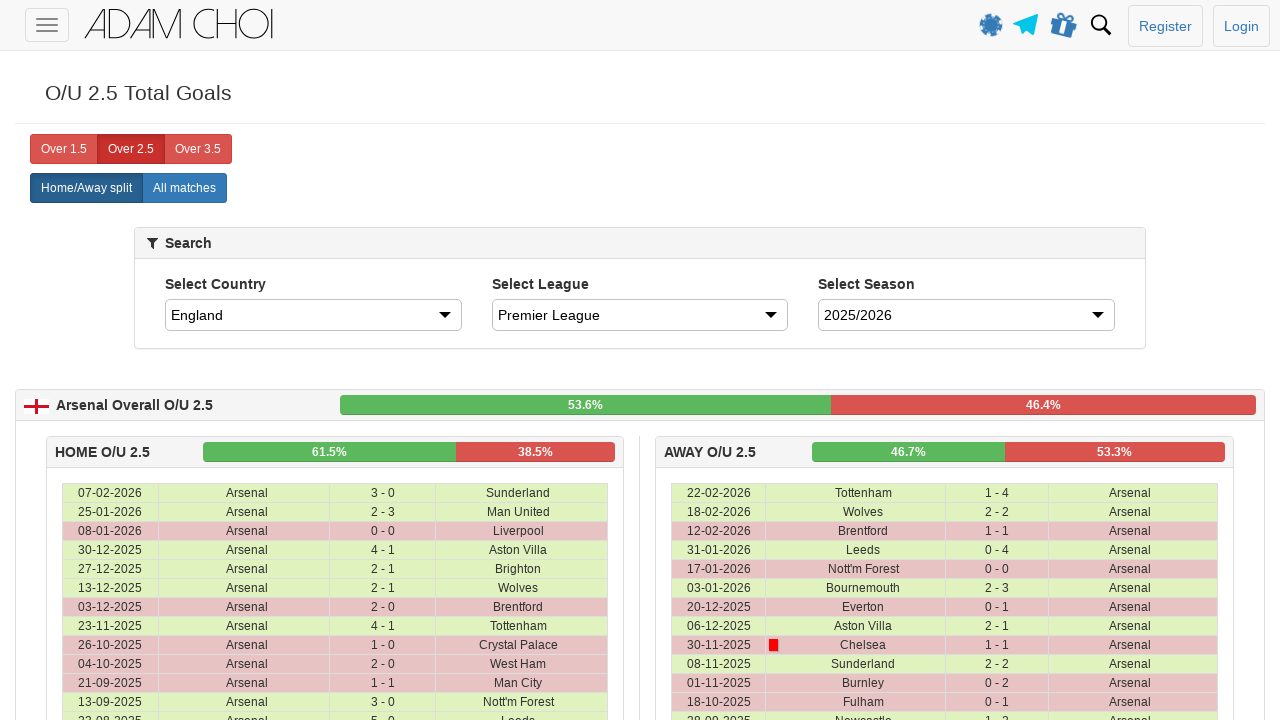

Navigated to football statistics page
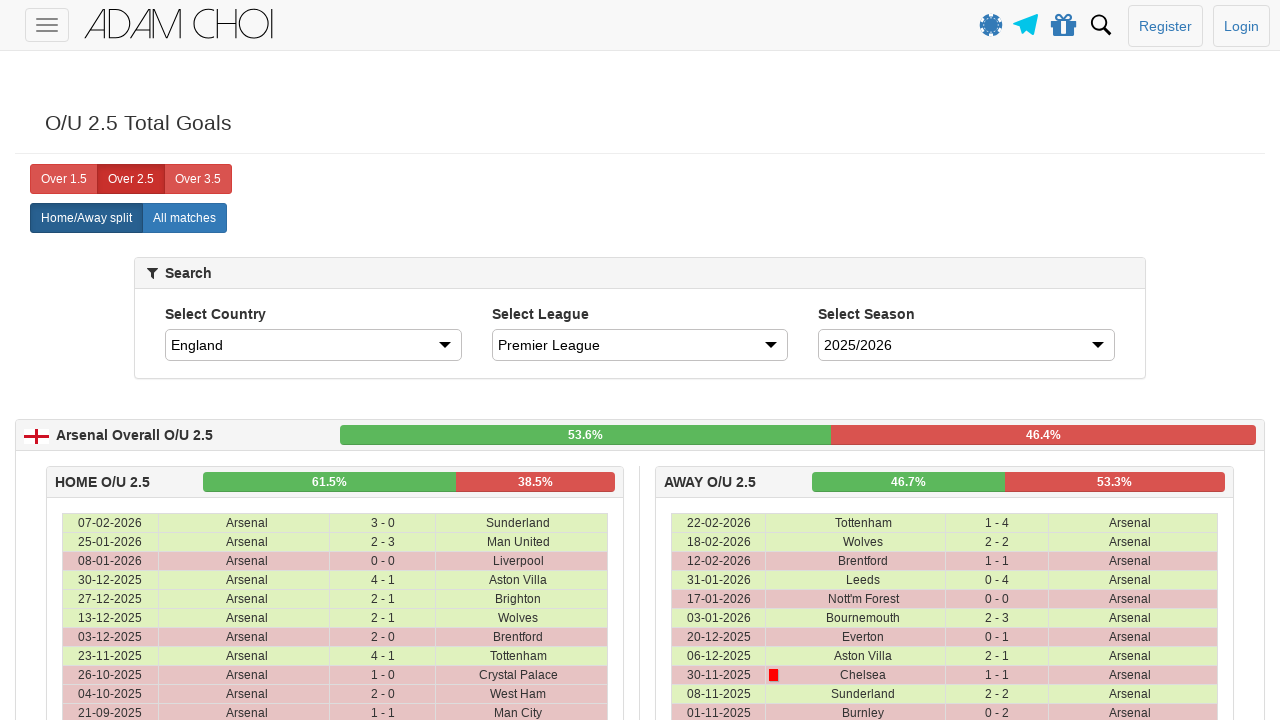

Clicked 'All matches' button to display match data at (184, 218) on xpath=//label[@analytics-event='All matches']
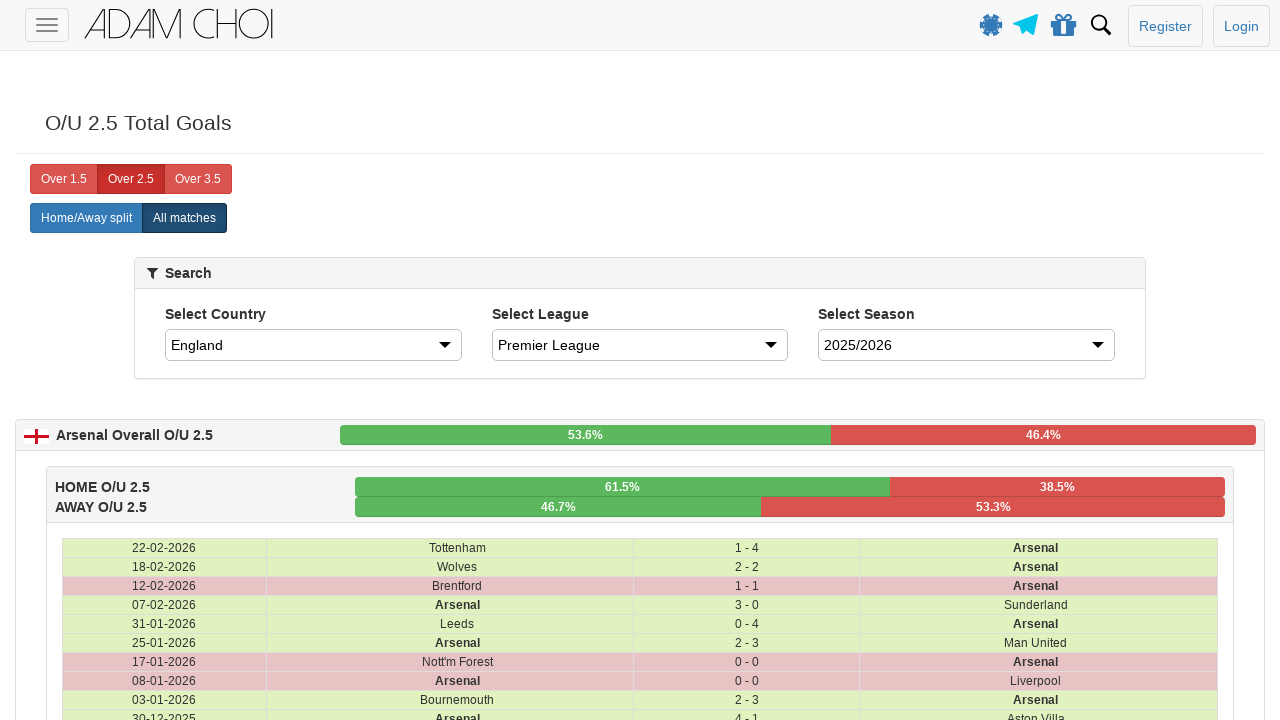

Match table loaded with results
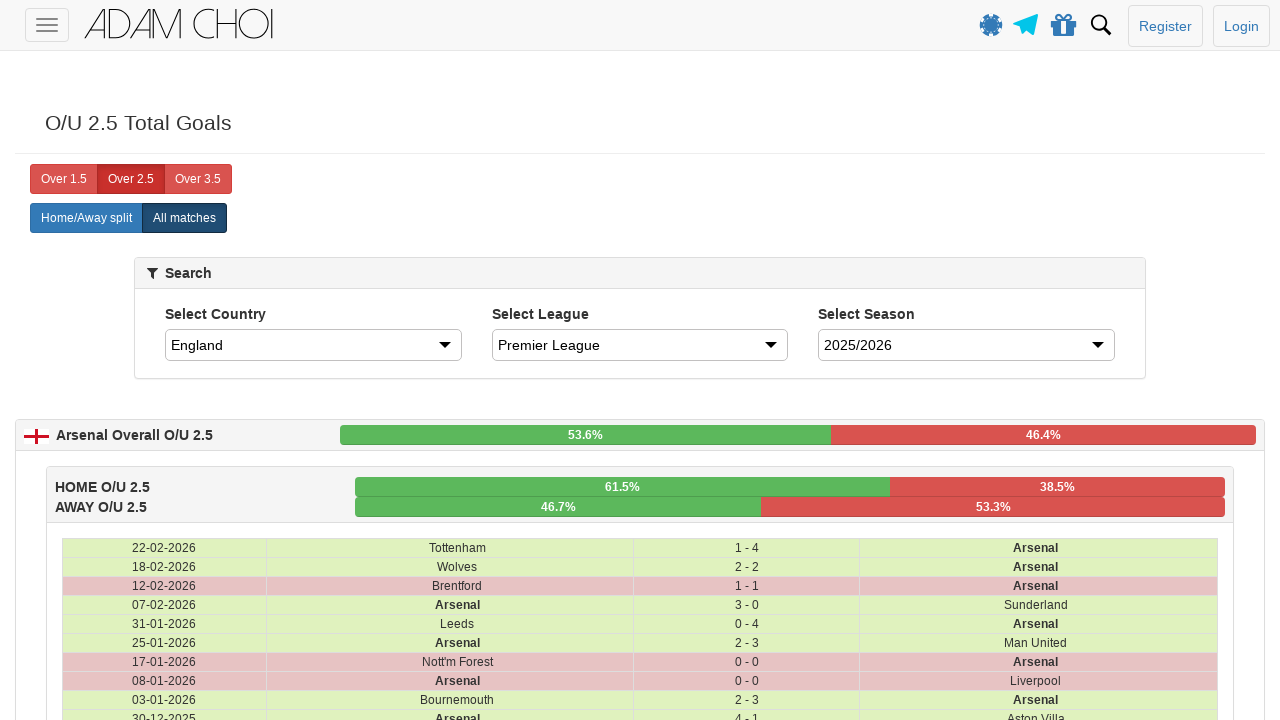

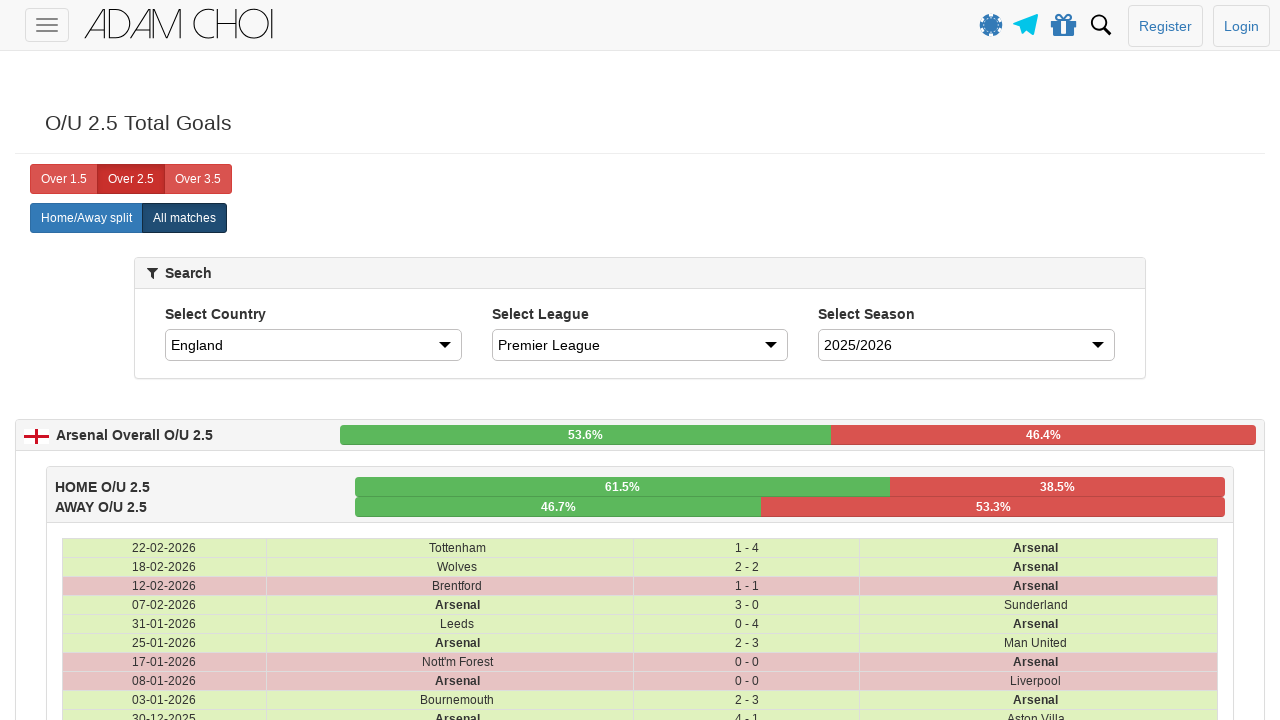